Tests the search functionality by searching for an author and verifying that expected book titles appear in the results

Starting URL: https://www.laguna.rs/

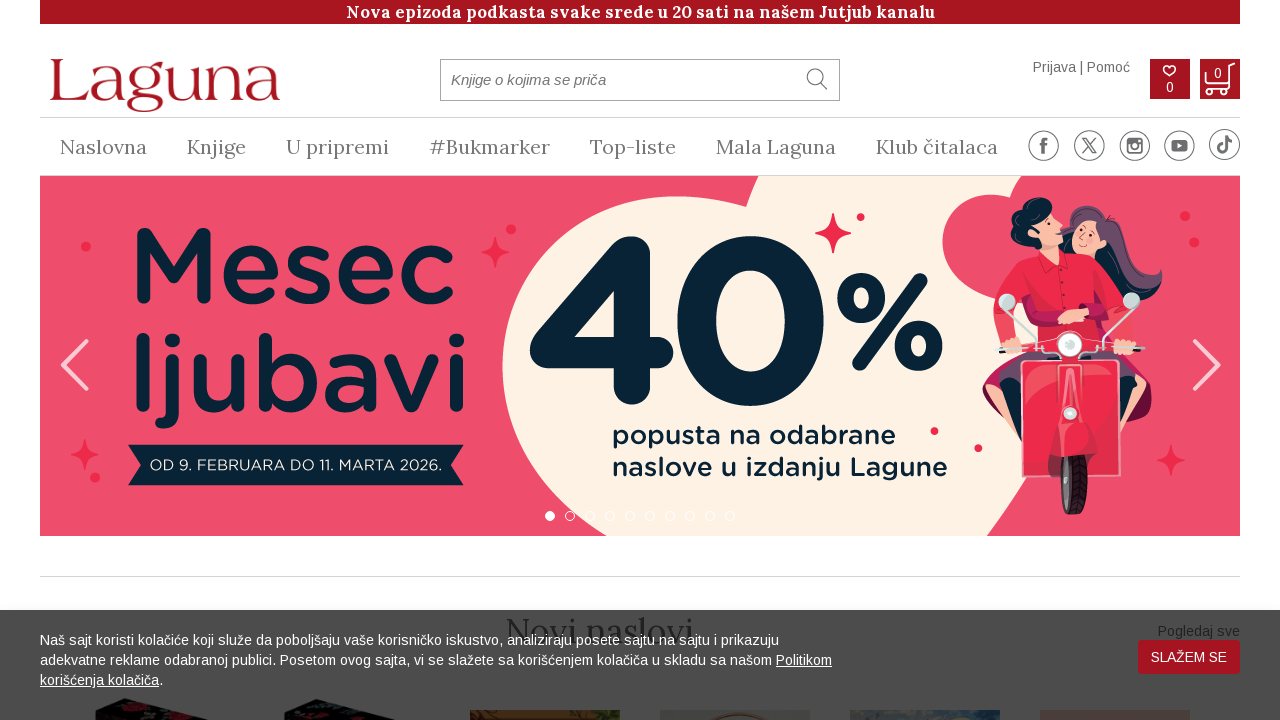

Filled search field with author name 'Bakman' on #pretraga_rec
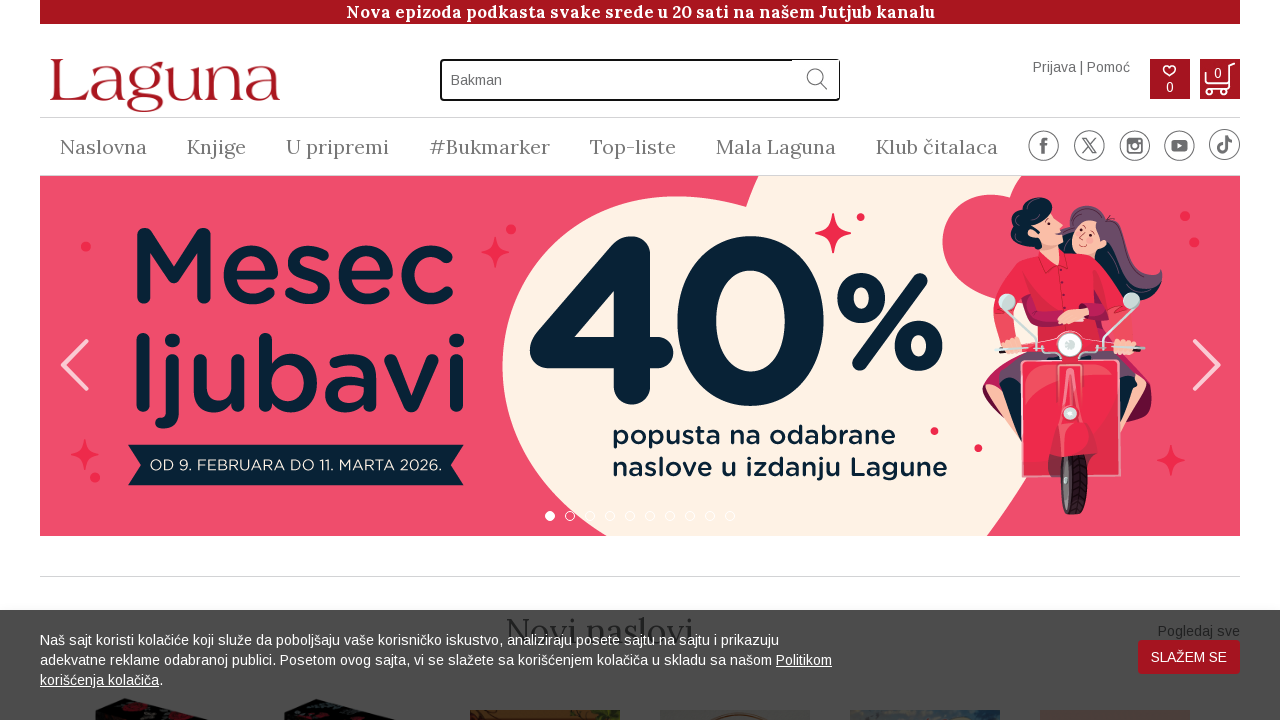

Clicked search submit button at (816, 79) on #pretraga_submit
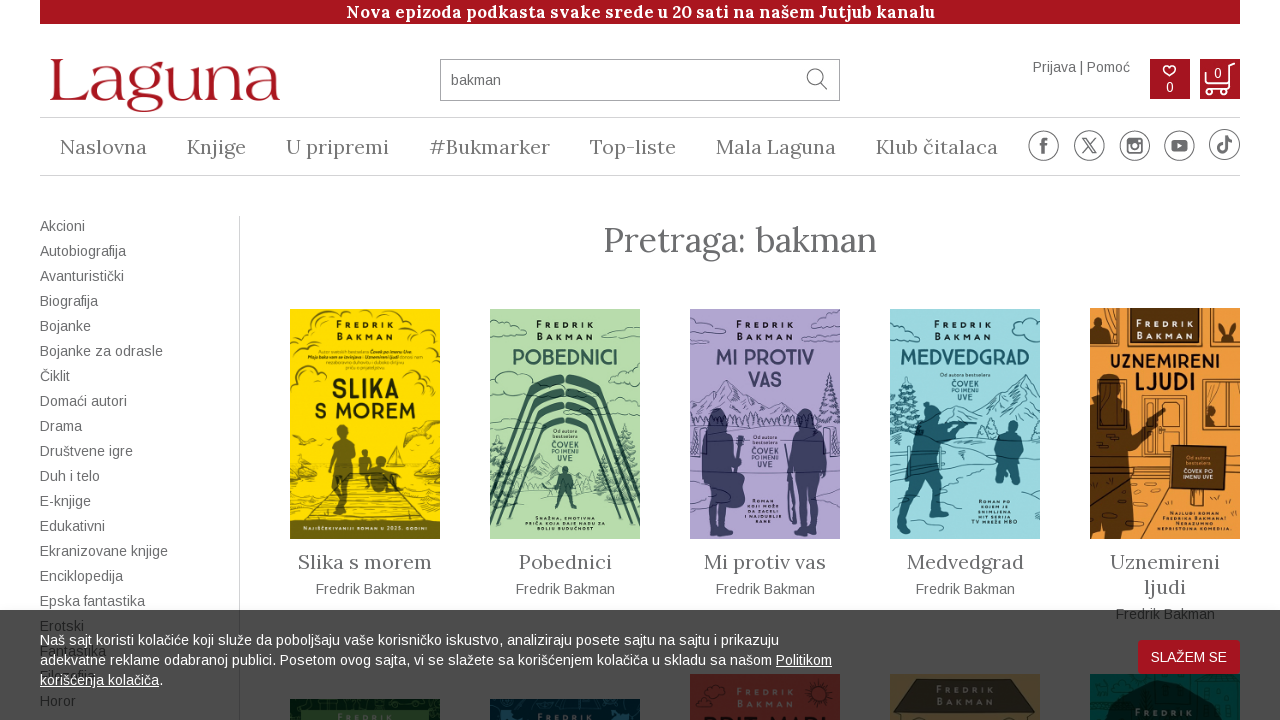

Search results loaded successfully
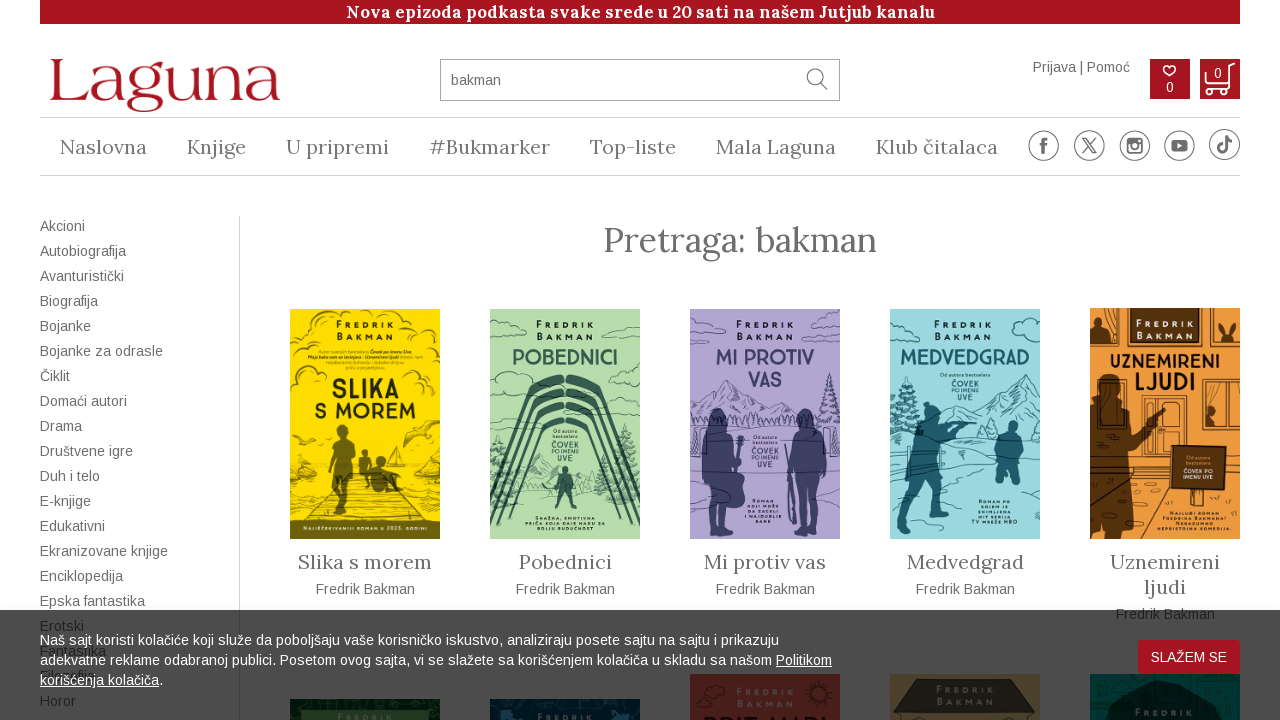

Retrieved all book title elements from search results
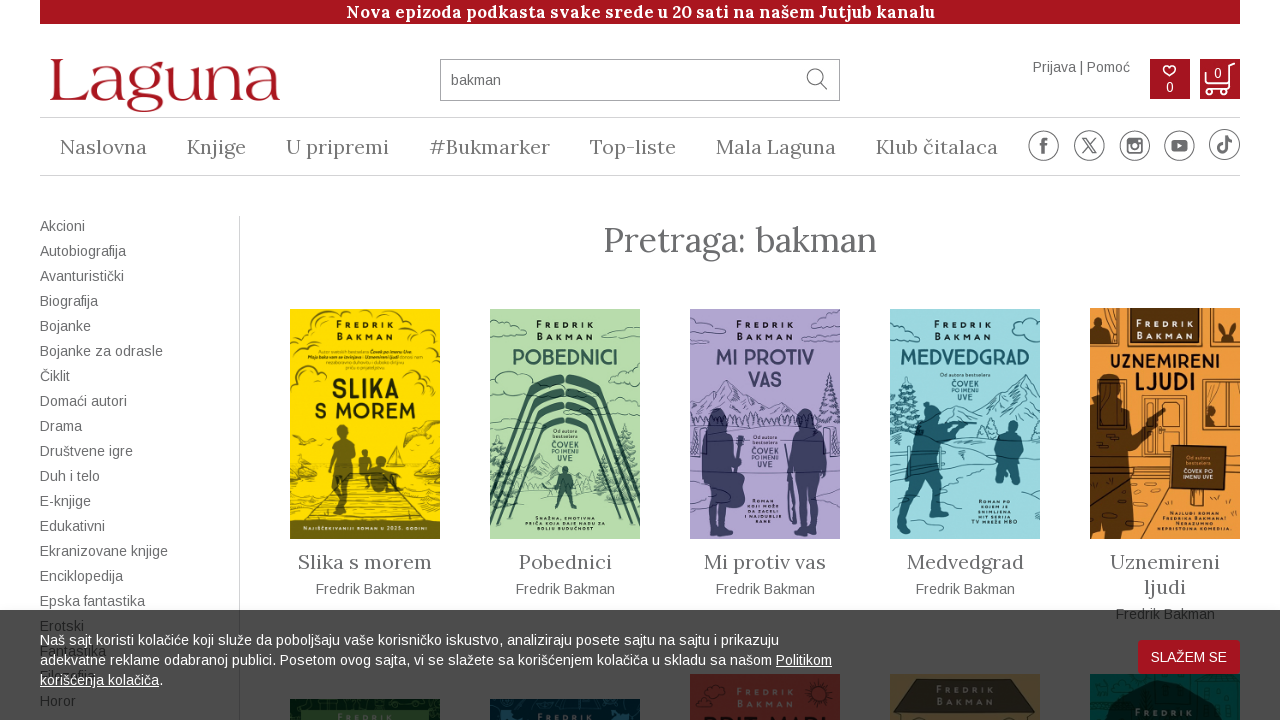

Extracted 10 book titles from results
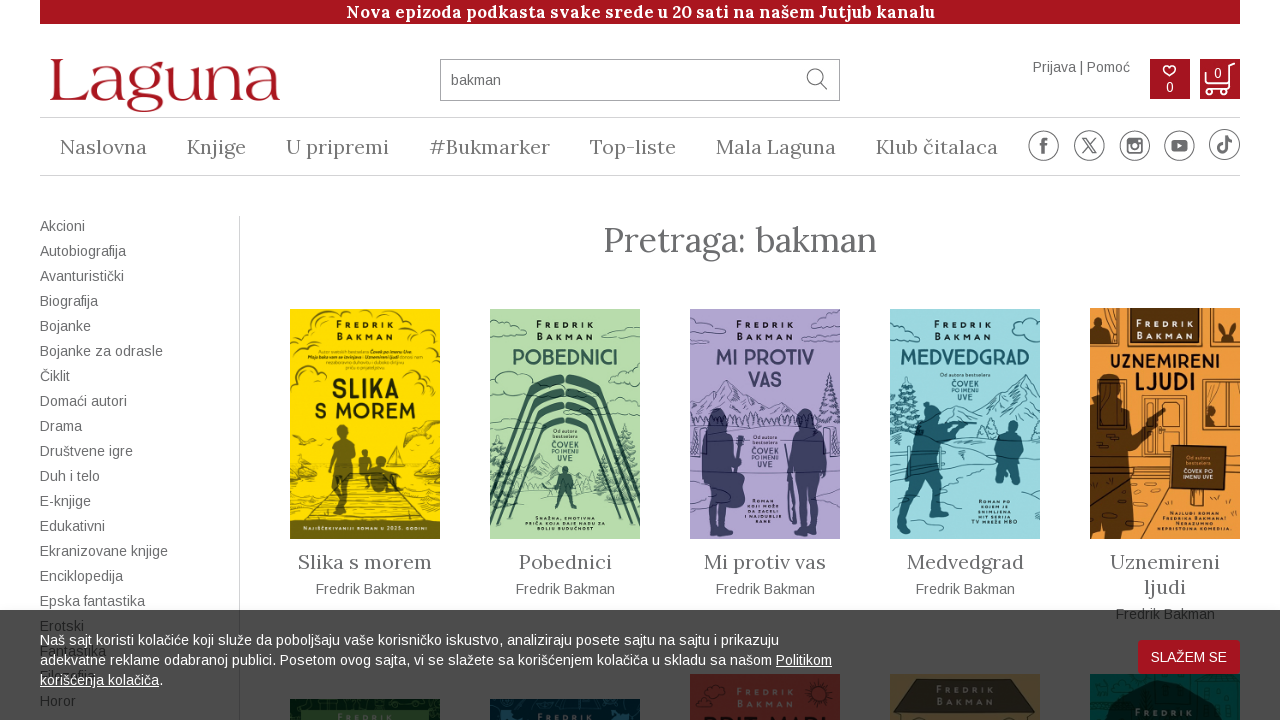

Verified that expected book 'Pobednici' is present in search results
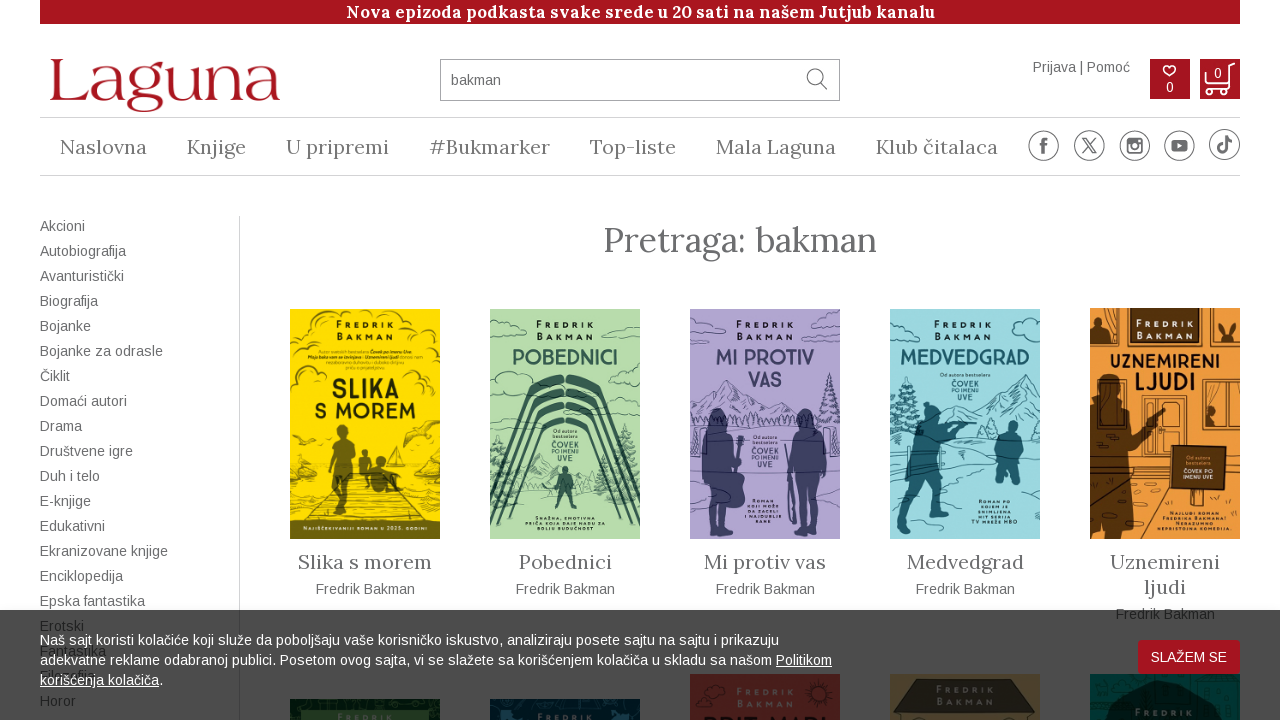

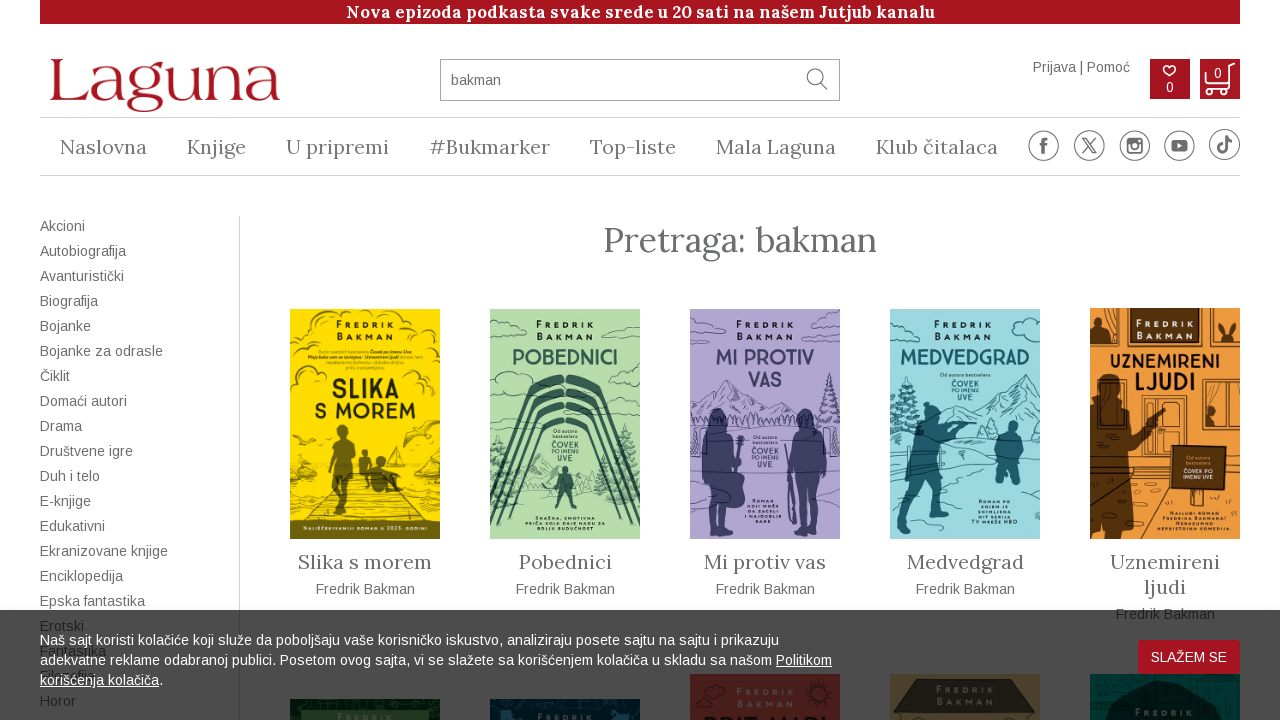